Tests that other controls are hidden when editing a todo item by double-clicking to enter edit mode.

Starting URL: https://demo.playwright.dev/todomvc

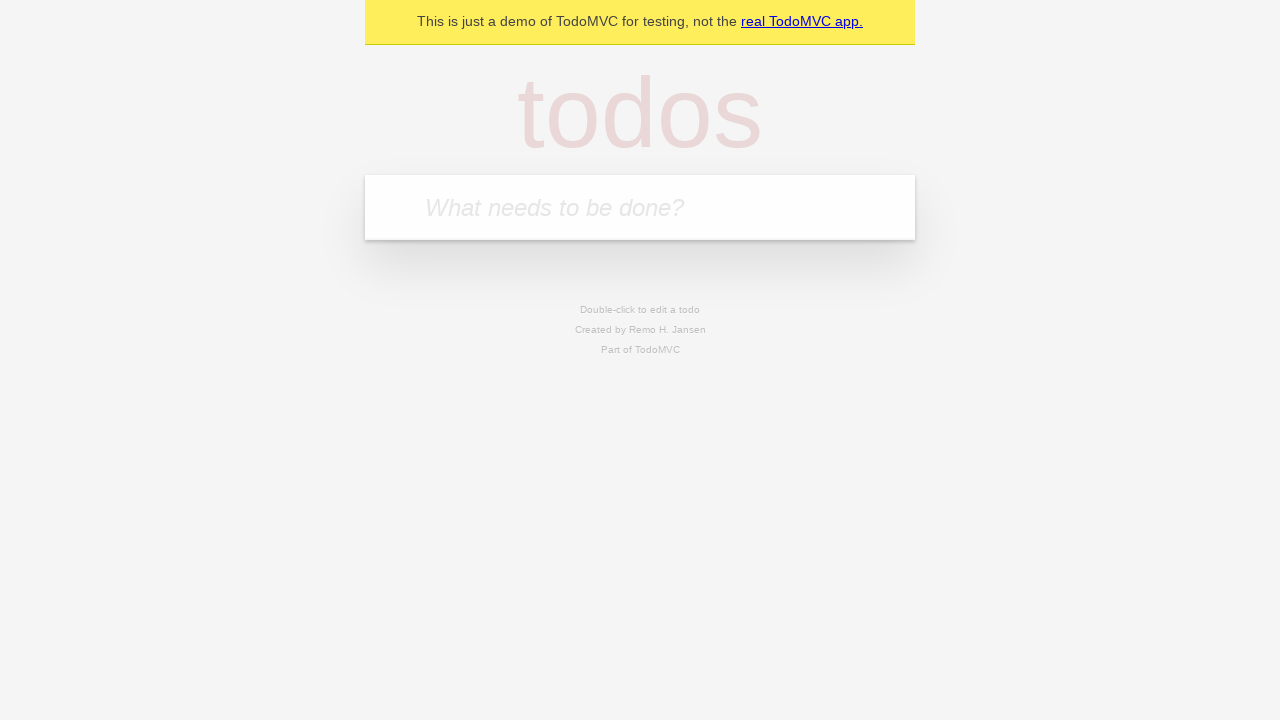

Filled todo input with 'buy some cheese' on internal:attr=[placeholder="What needs to be done?"i]
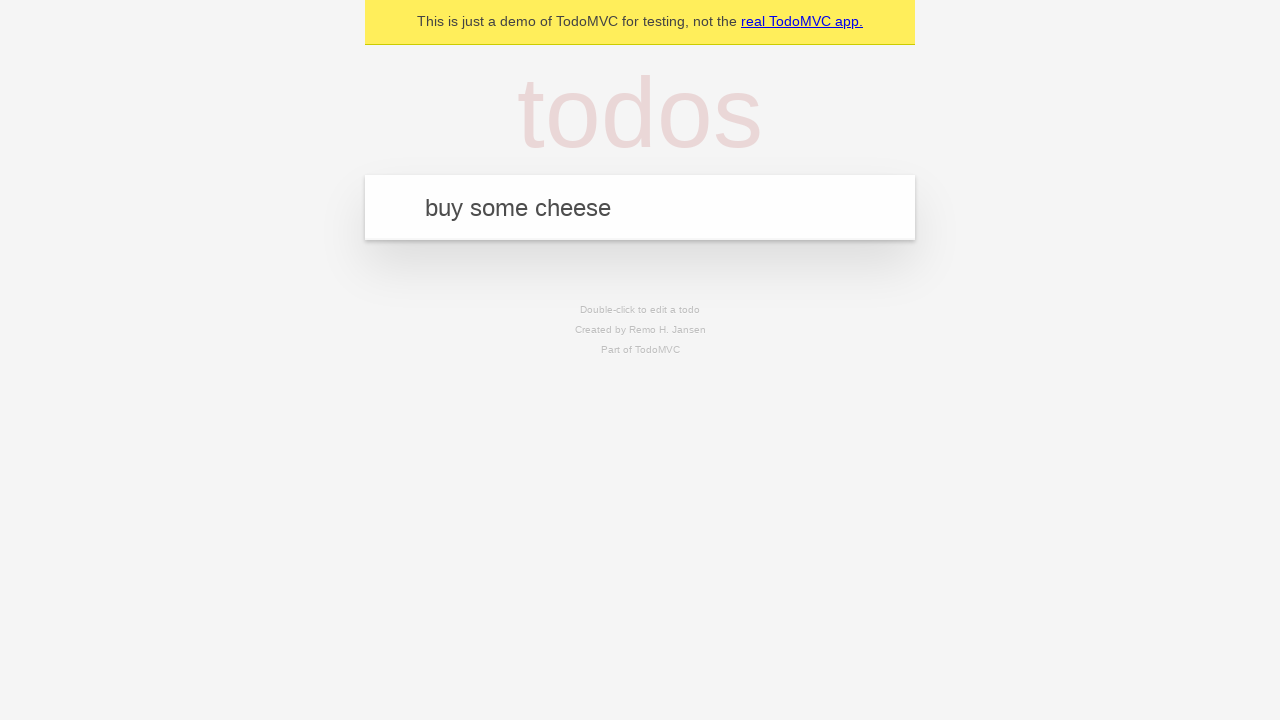

Pressed Enter to add first todo on internal:attr=[placeholder="What needs to be done?"i]
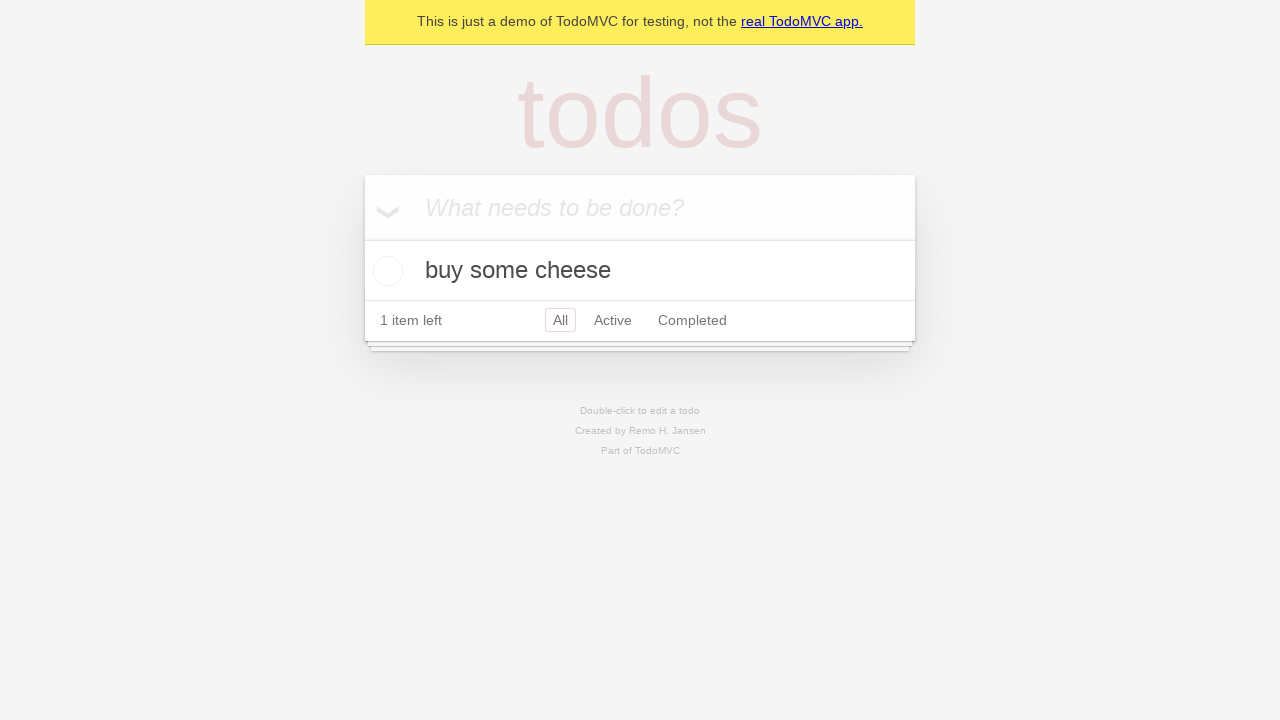

Filled todo input with 'feed the cat' on internal:attr=[placeholder="What needs to be done?"i]
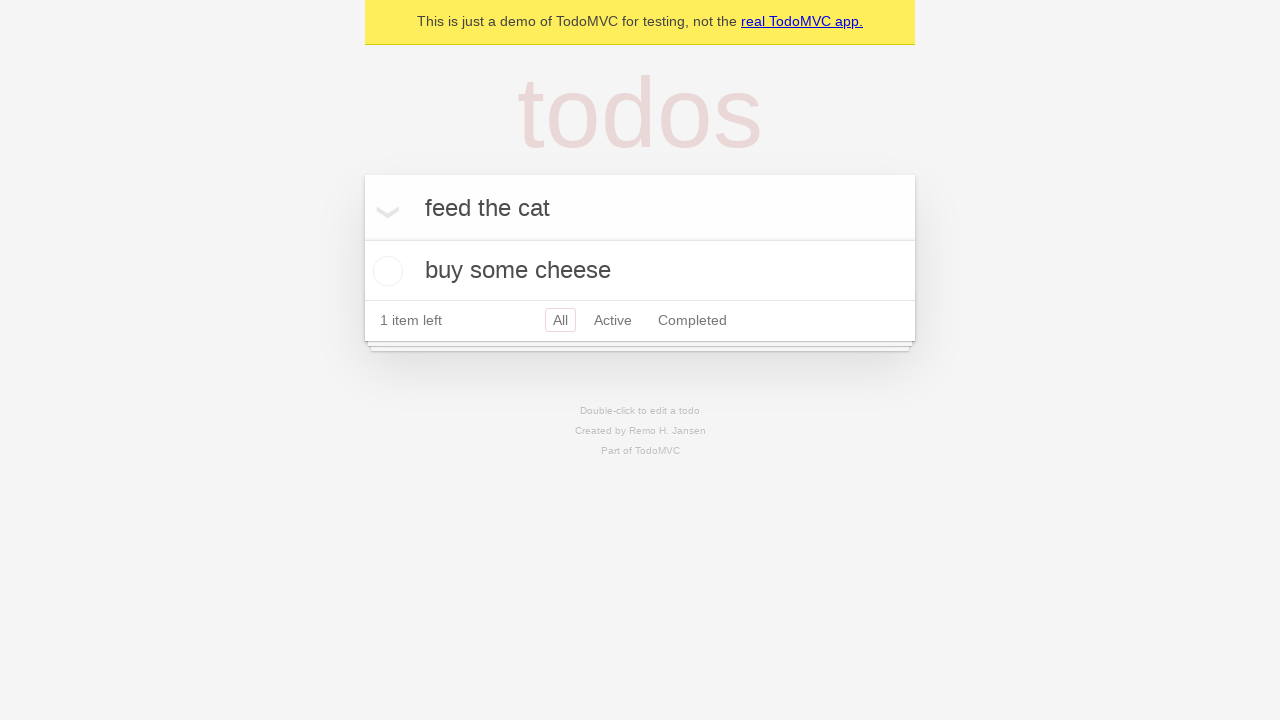

Pressed Enter to add second todo on internal:attr=[placeholder="What needs to be done?"i]
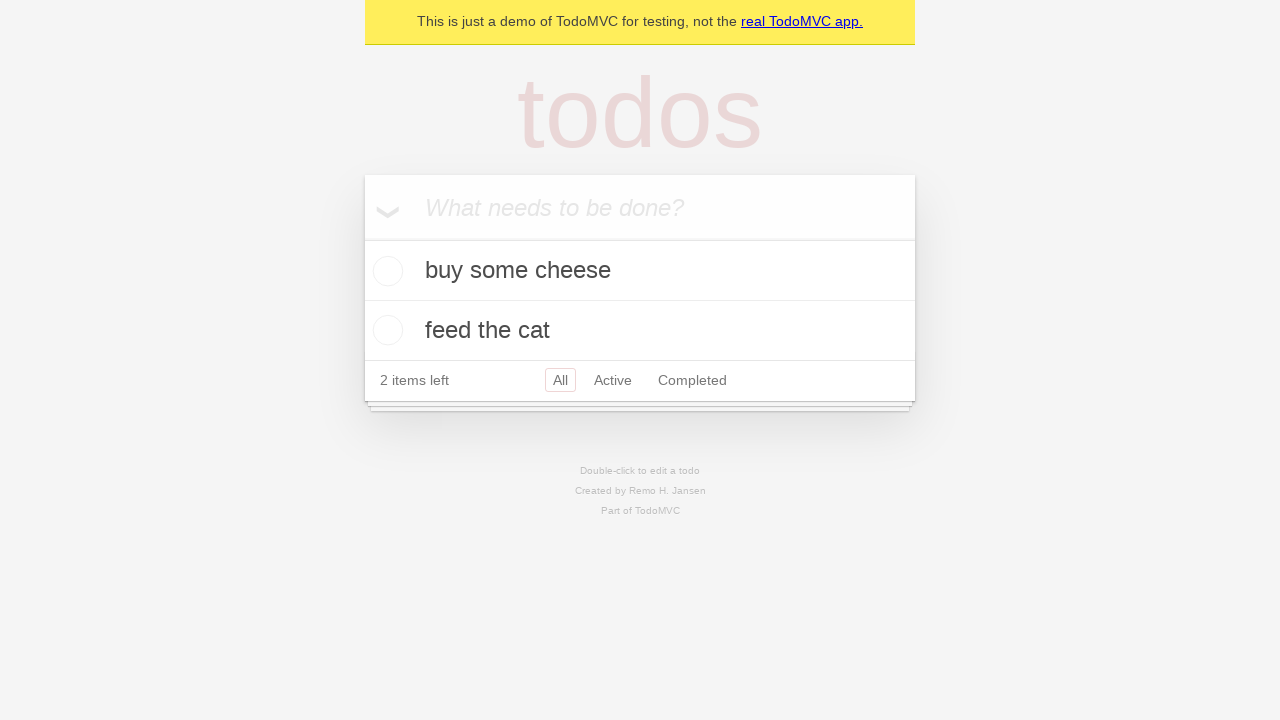

Filled todo input with 'book a doctors appointment' on internal:attr=[placeholder="What needs to be done?"i]
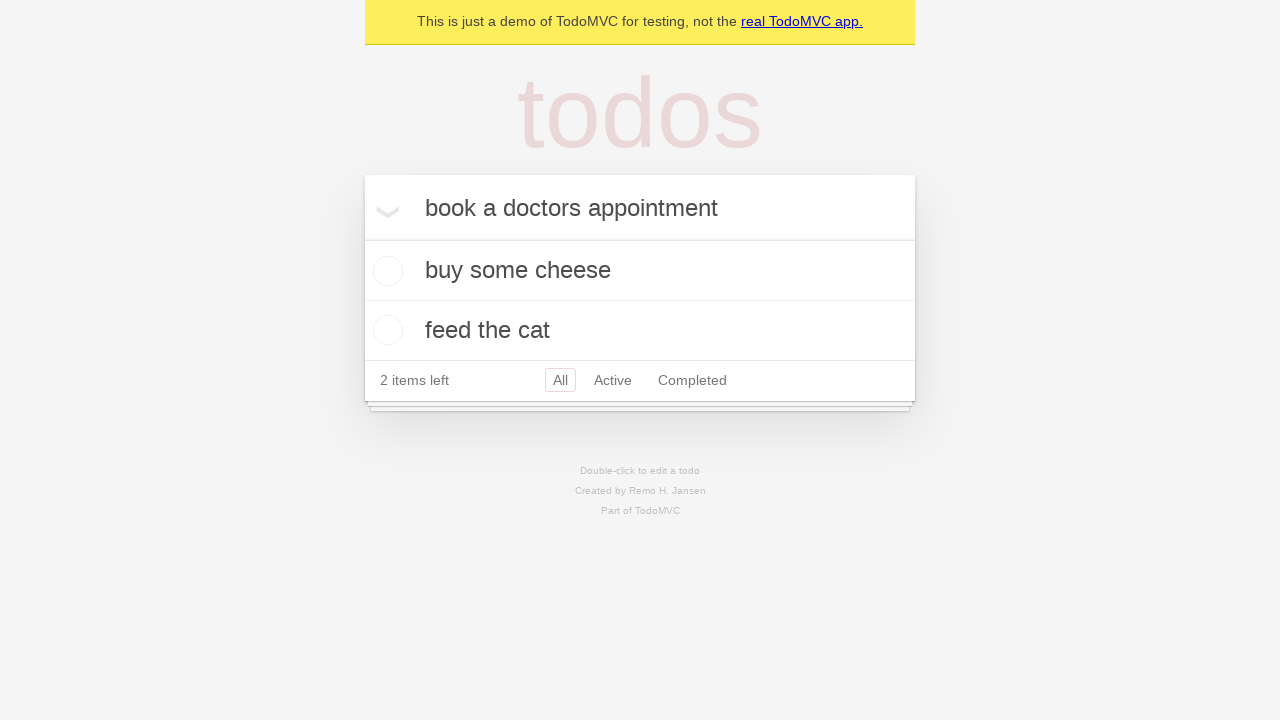

Pressed Enter to add third todo on internal:attr=[placeholder="What needs to be done?"i]
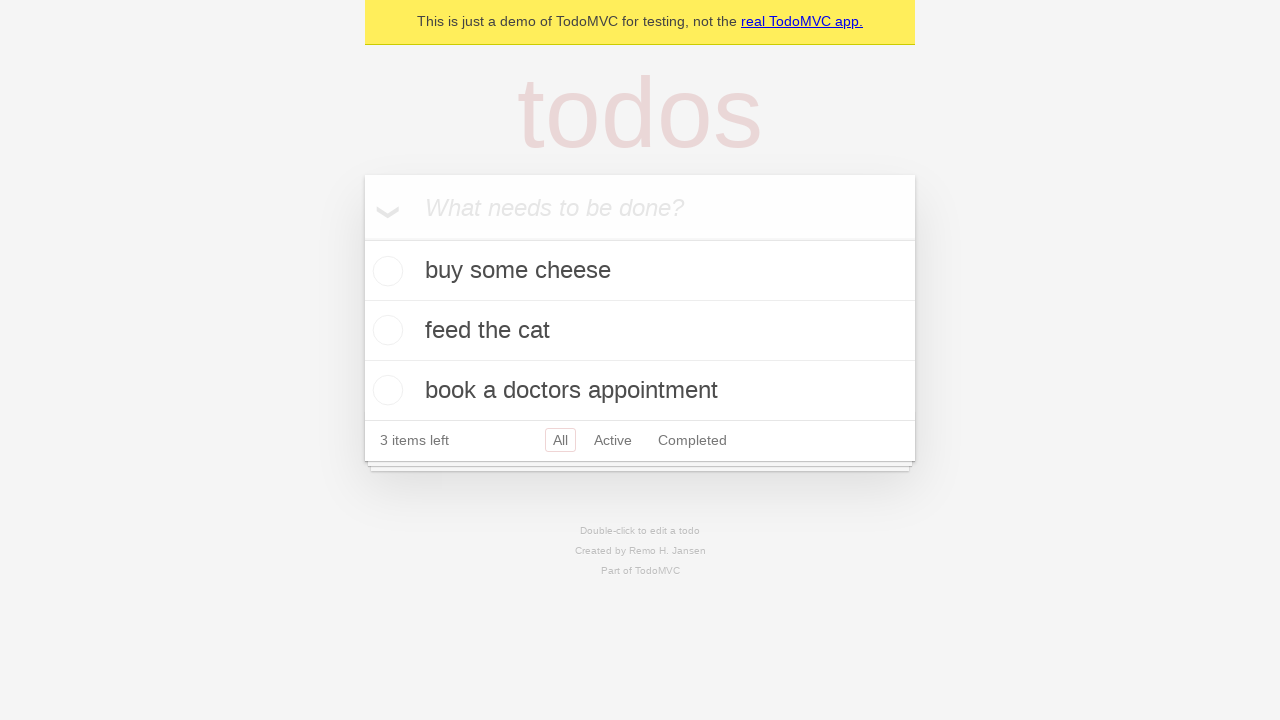

Located second todo item
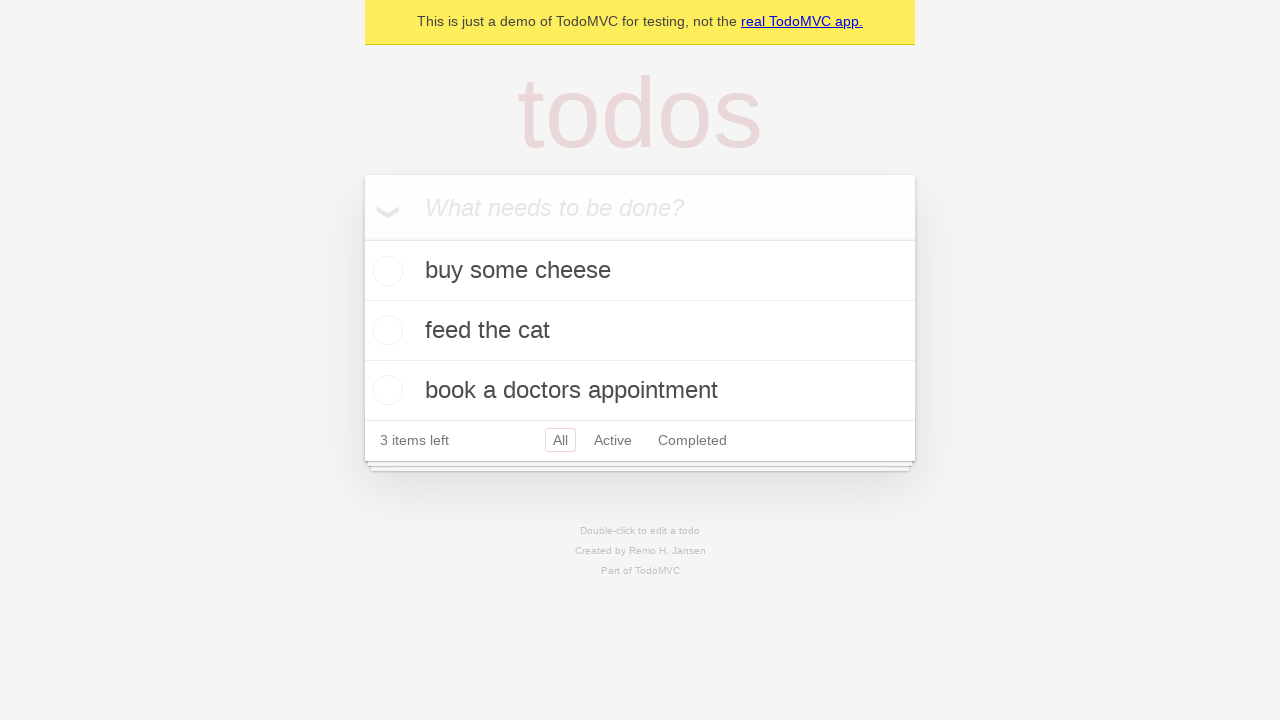

Double-clicked second todo item to enter edit mode at (640, 331) on internal:testid=[data-testid="todo-item"s] >> nth=1
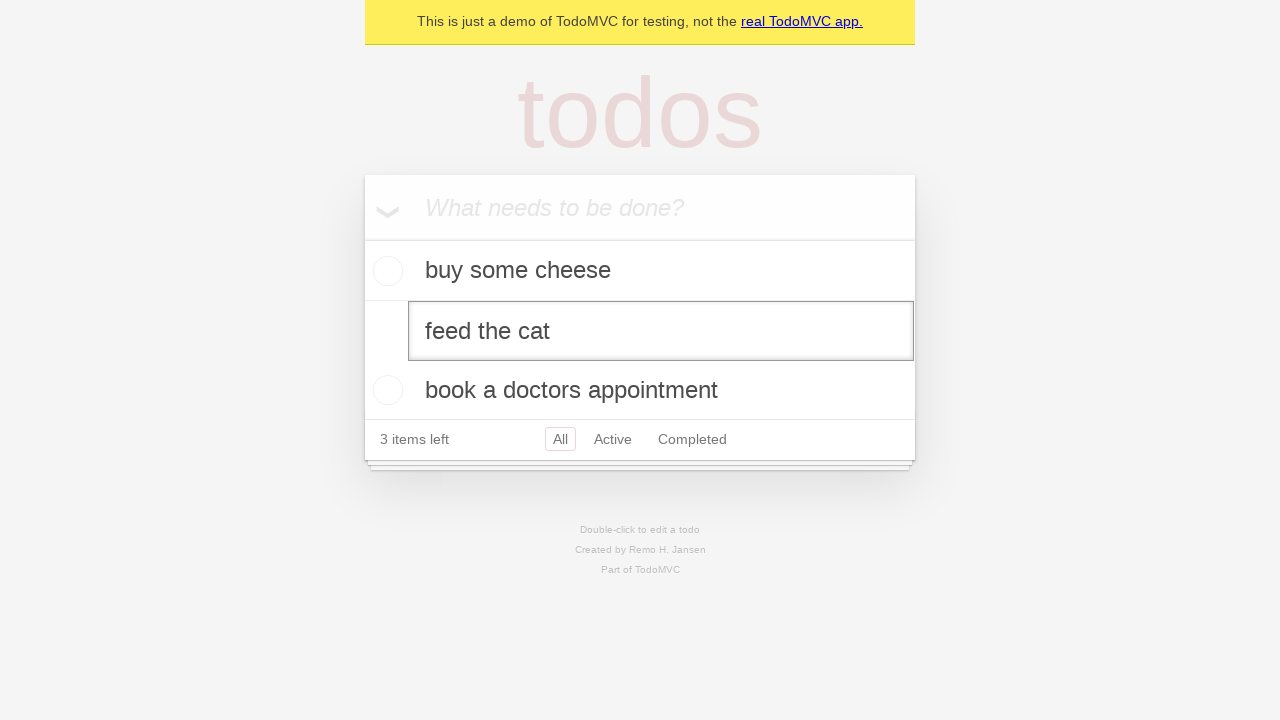

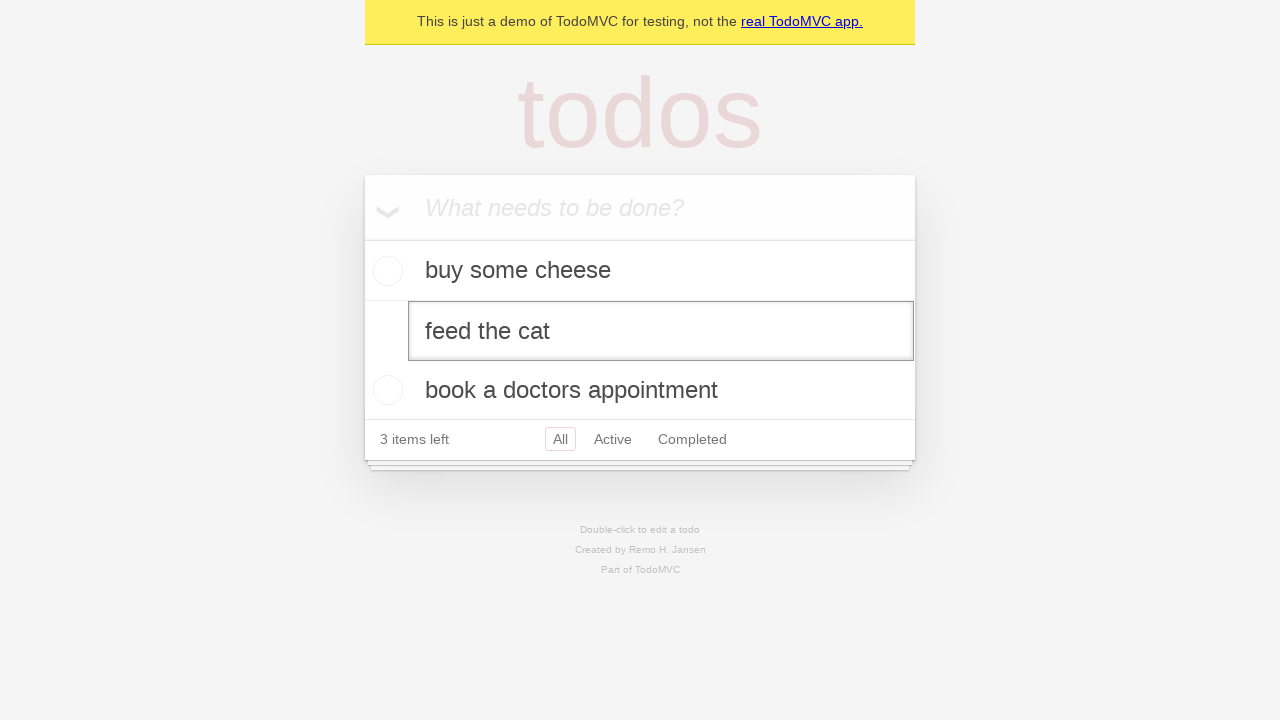